Tests that completed items are removed when clicking the Clear completed button

Starting URL: https://demo.playwright.dev/todomvc

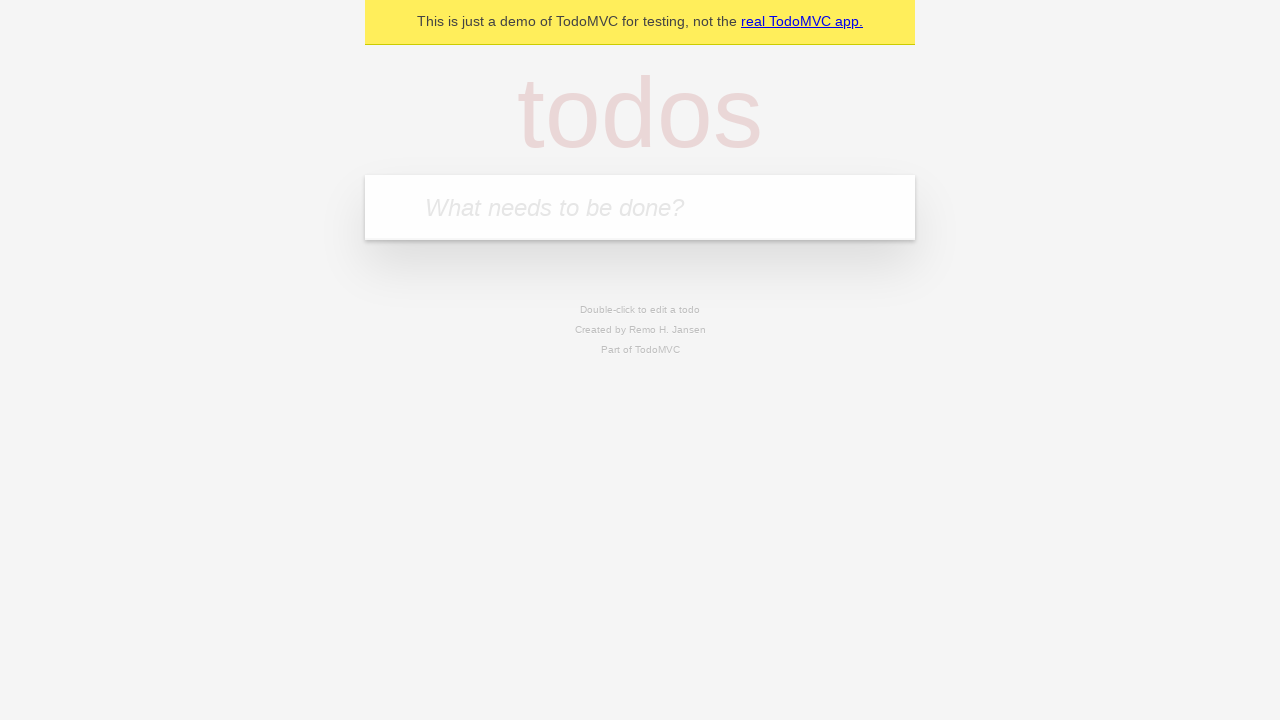

Filled todo input with 'buy some cheese' on internal:attr=[placeholder="What needs to be done?"i]
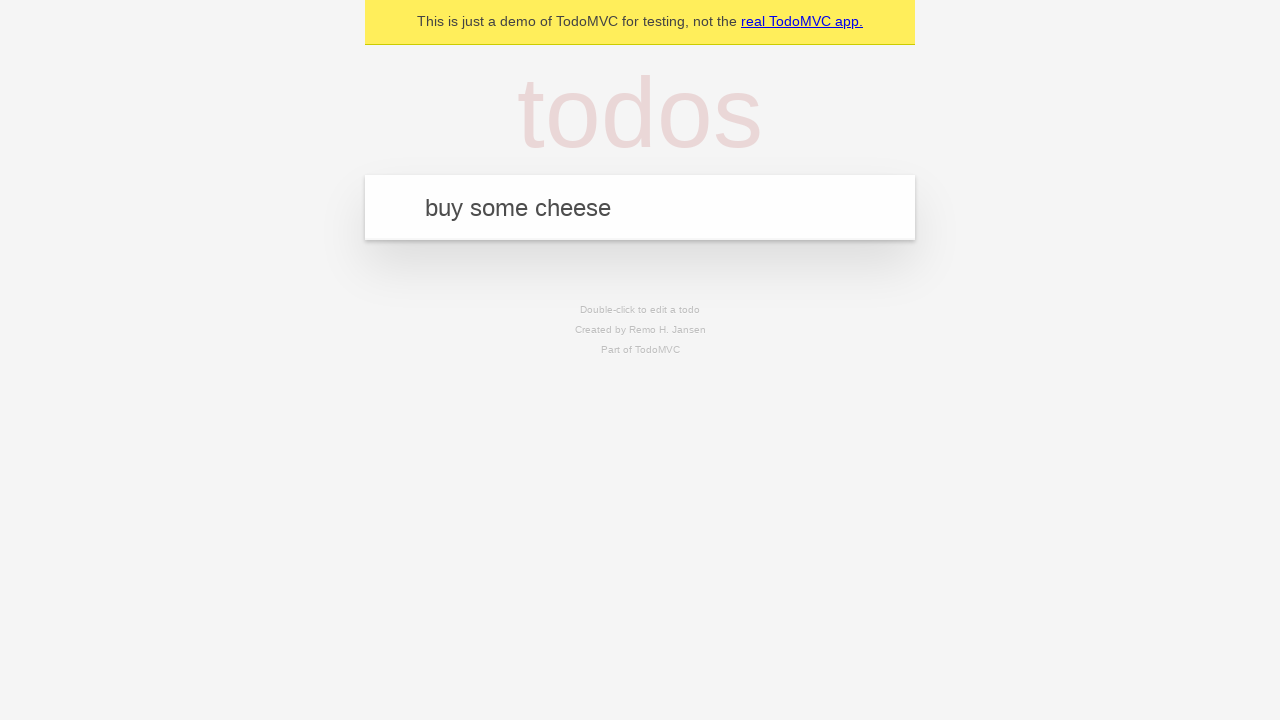

Pressed Enter to add todo 'buy some cheese' on internal:attr=[placeholder="What needs to be done?"i]
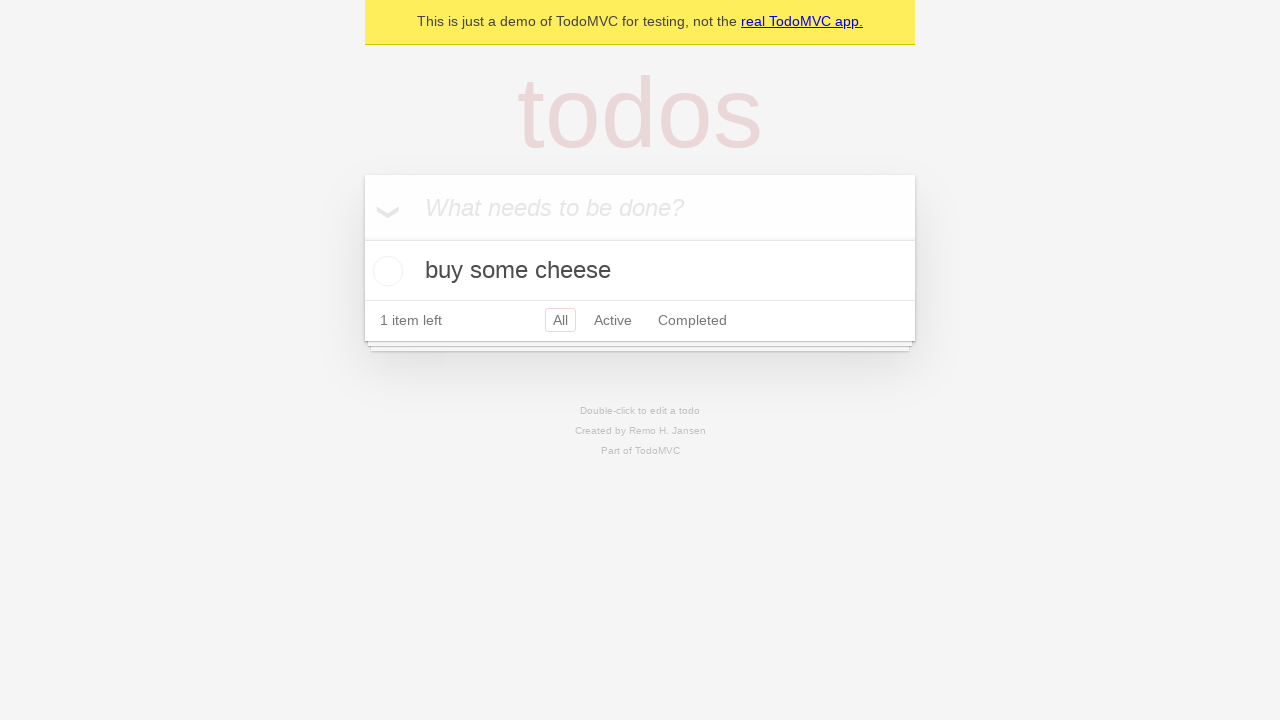

Filled todo input with 'feed the cat' on internal:attr=[placeholder="What needs to be done?"i]
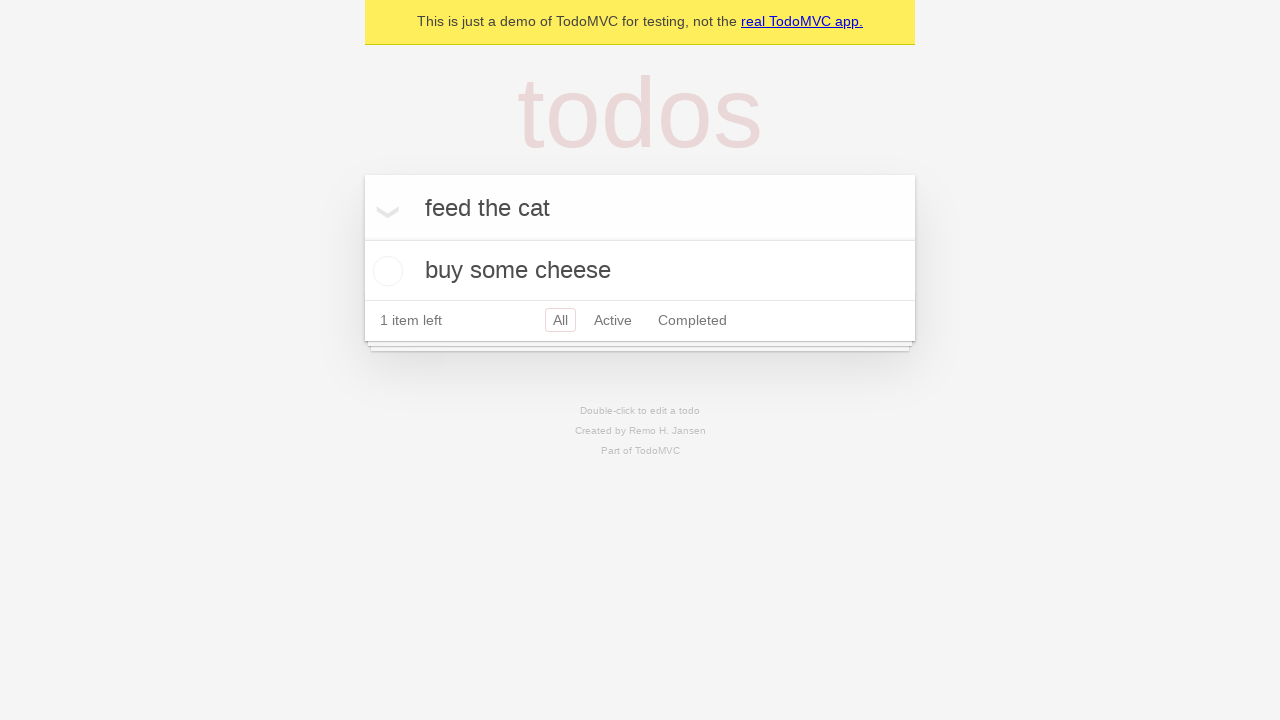

Pressed Enter to add todo 'feed the cat' on internal:attr=[placeholder="What needs to be done?"i]
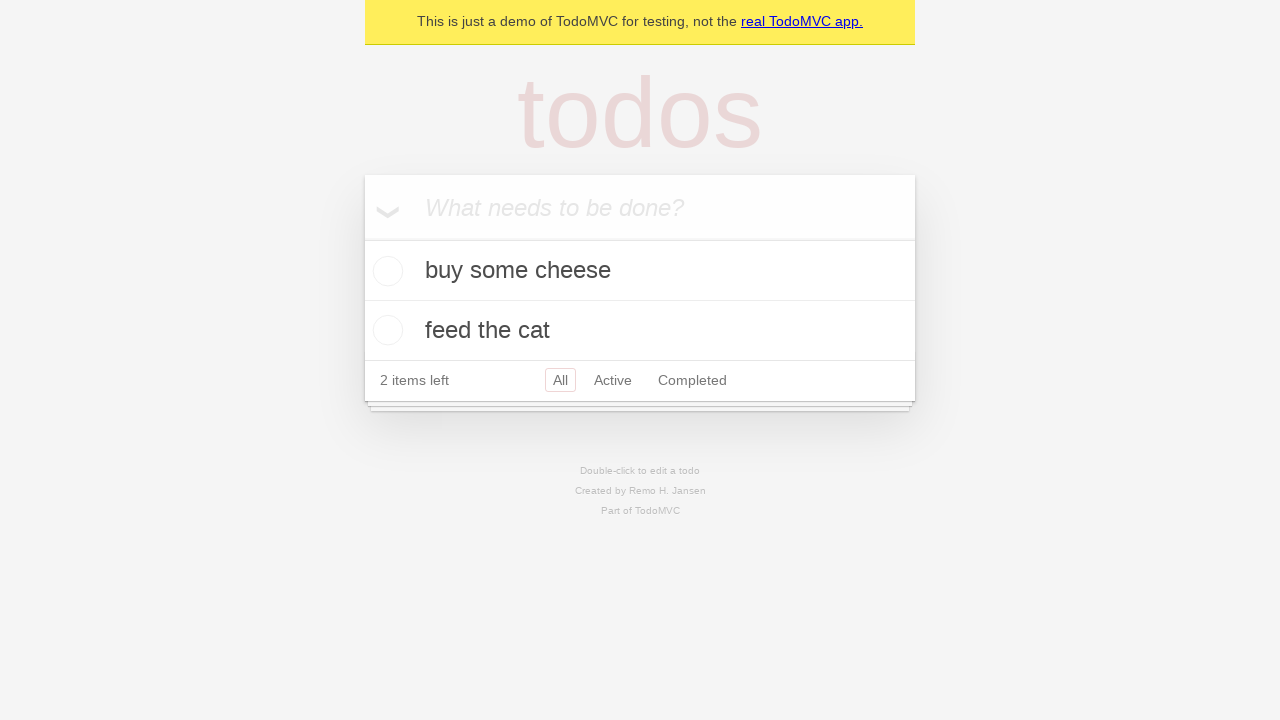

Filled todo input with 'book a doctors appointment' on internal:attr=[placeholder="What needs to be done?"i]
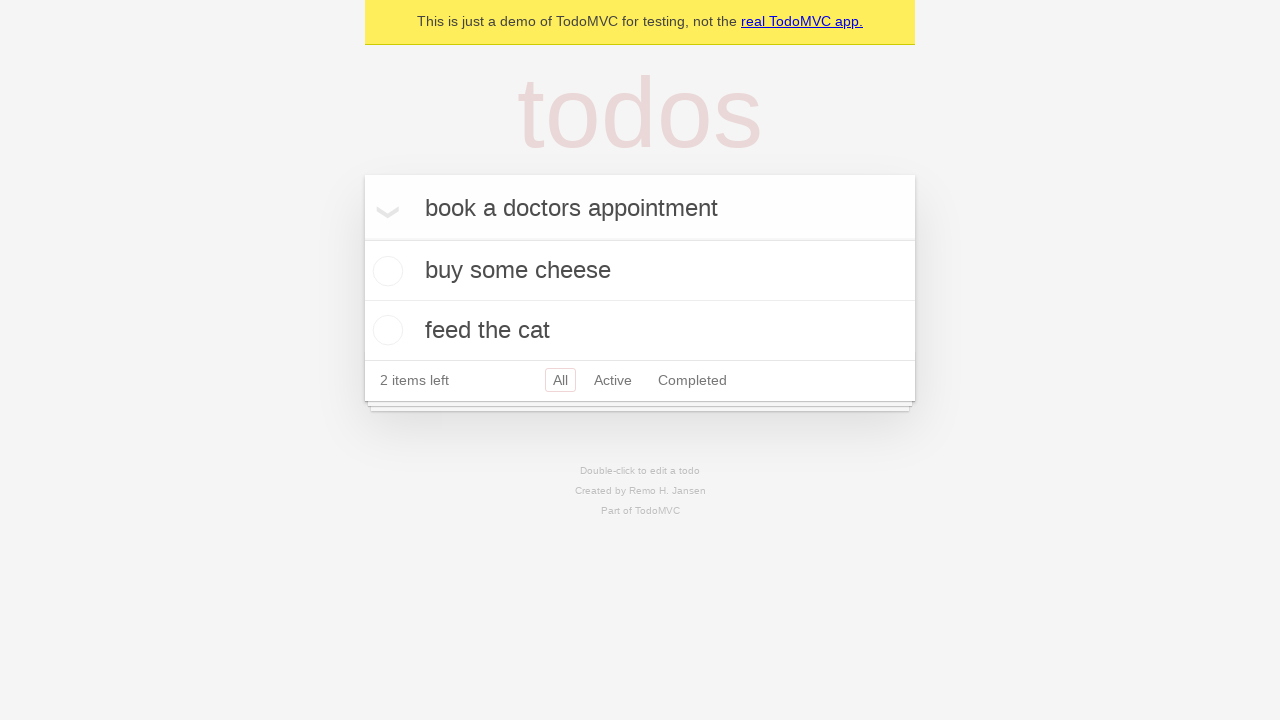

Pressed Enter to add todo 'book a doctors appointment' on internal:attr=[placeholder="What needs to be done?"i]
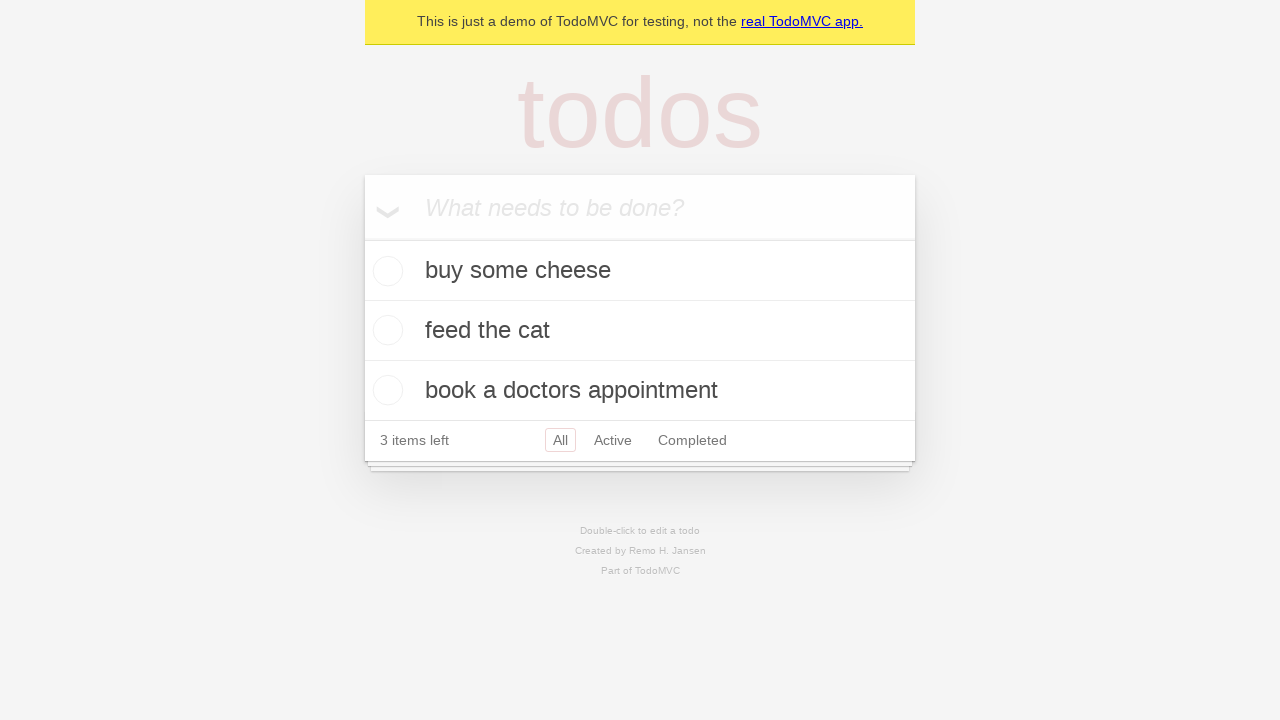

Waited for all 3 todos to be created
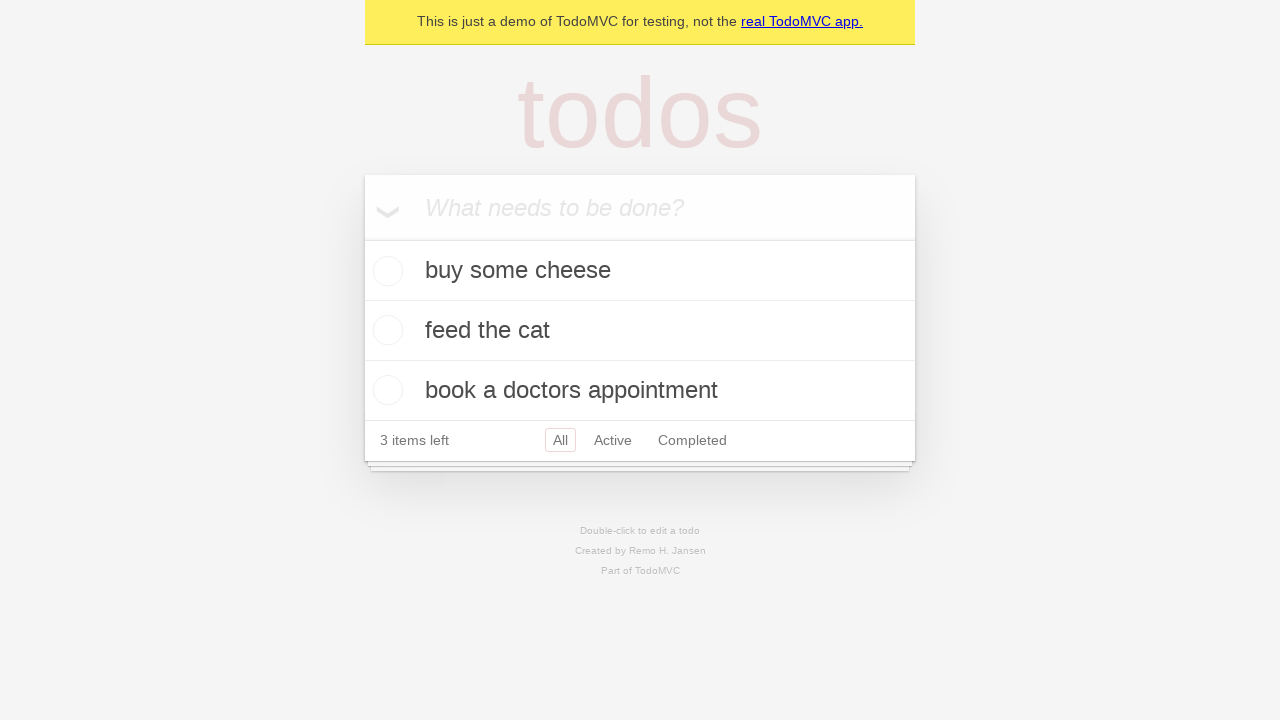

Checked the second todo item as completed at (385, 330) on internal:testid=[data-testid="todo-item"s] >> nth=1 >> internal:role=checkbox
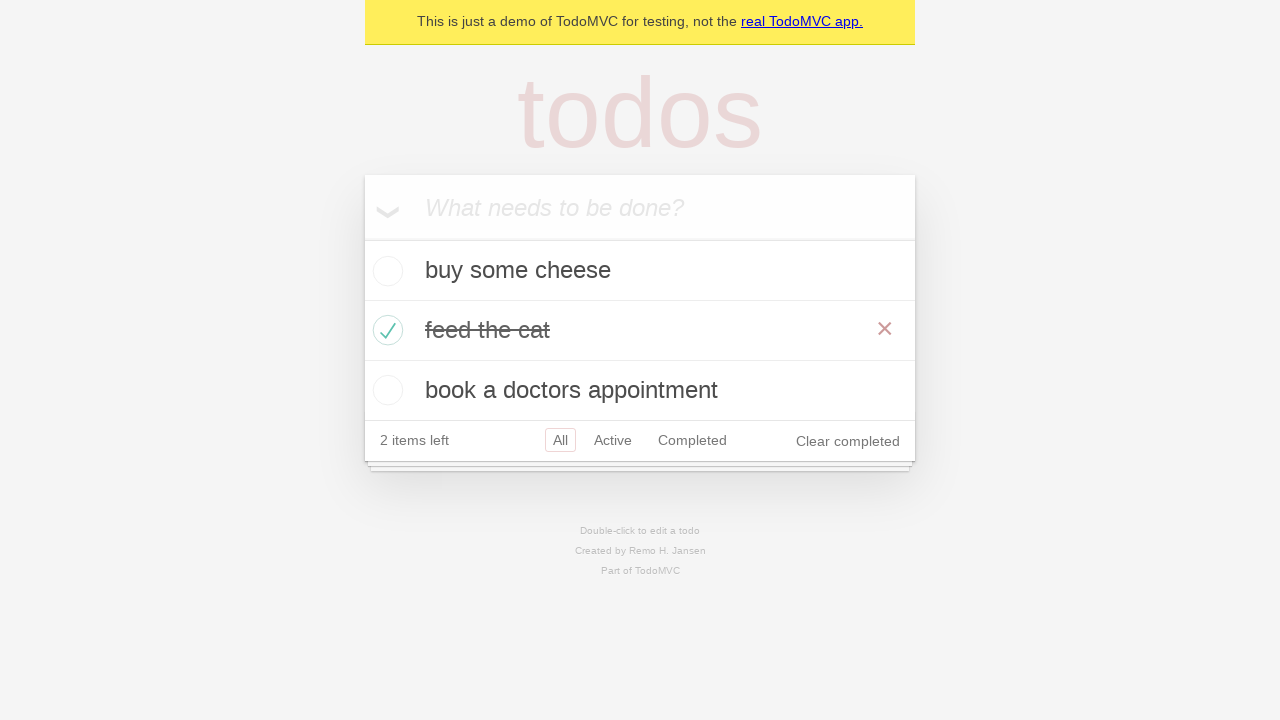

Clicked 'Clear completed' button to remove completed todo at (848, 441) on internal:role=button[name="Clear completed"i]
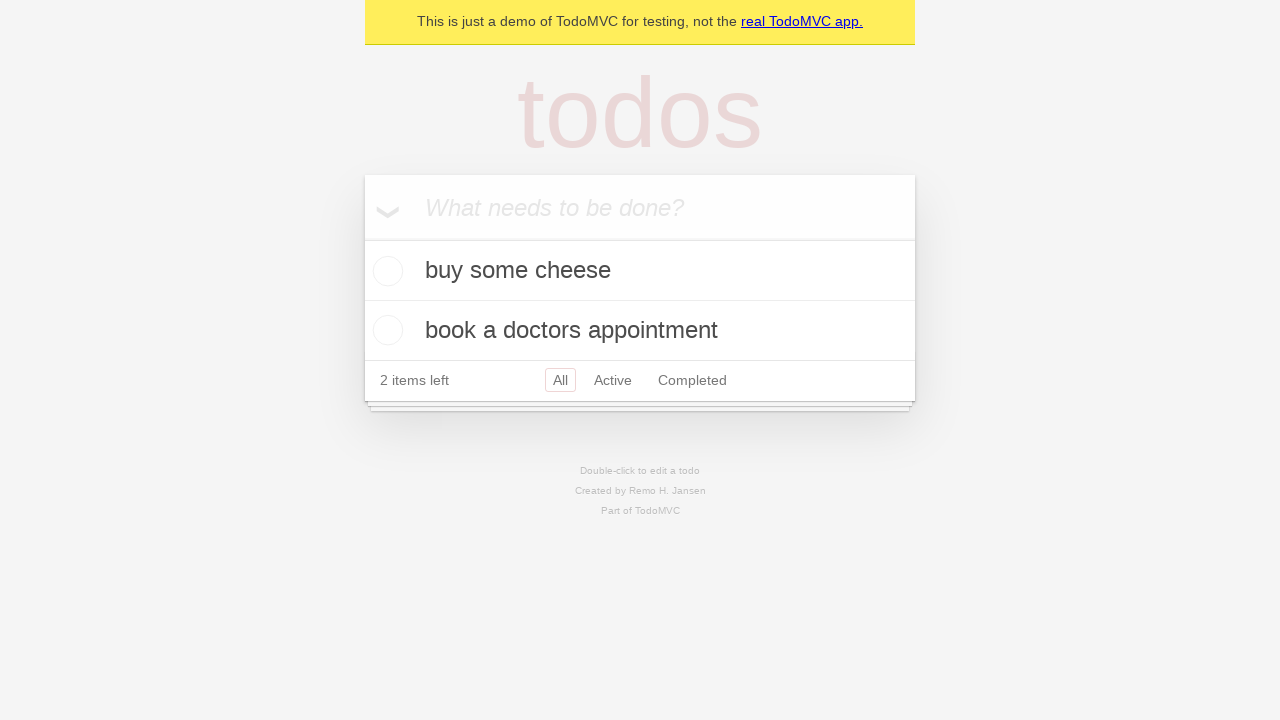

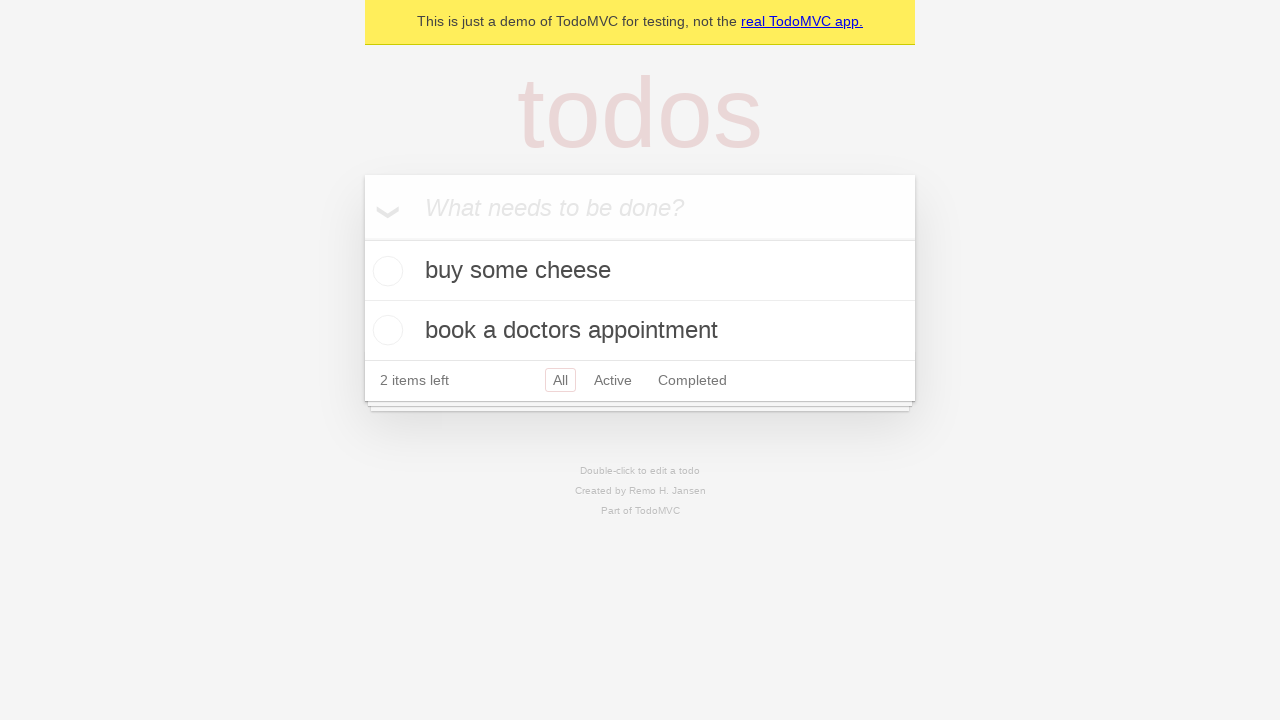